Tests the add/remove elements functionality by adding an element, verifying the delete button appears, then removing it and verifying the page heading remains visible

Starting URL: https://the-internet.herokuapp.com/add_remove_elements/

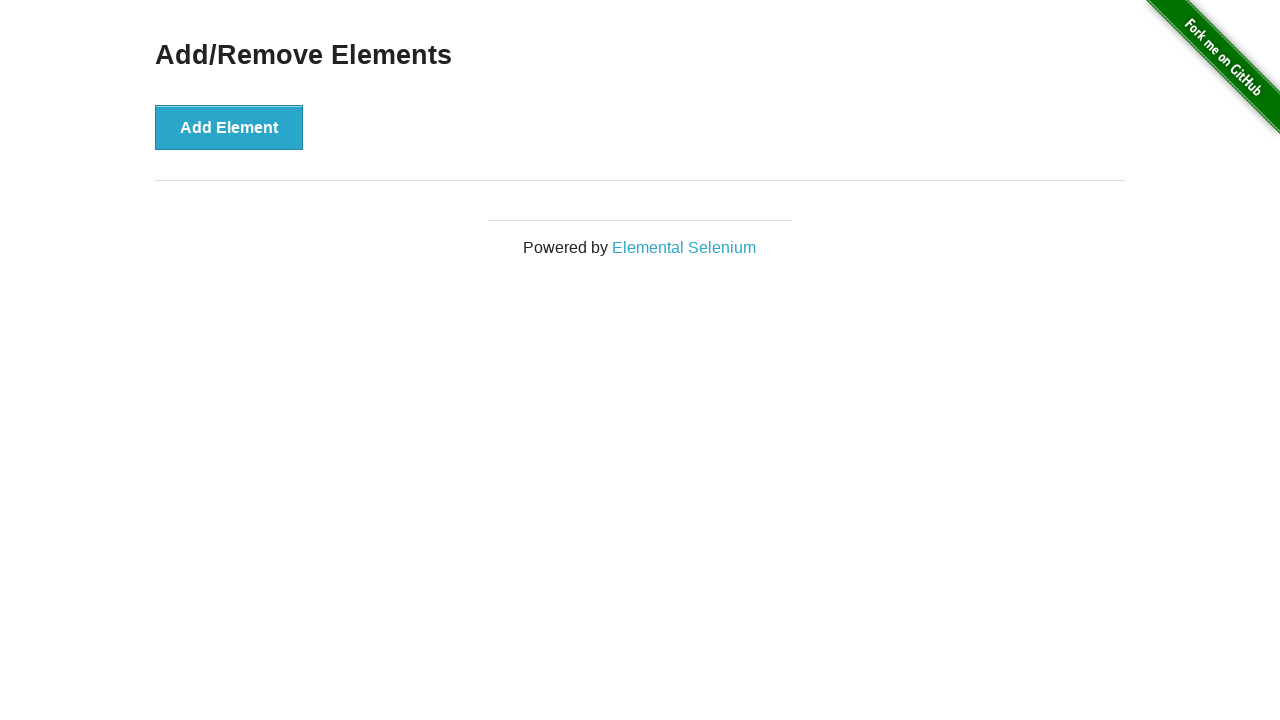

Clicked Add Element button at (229, 127) on button[onclick='addElement()']
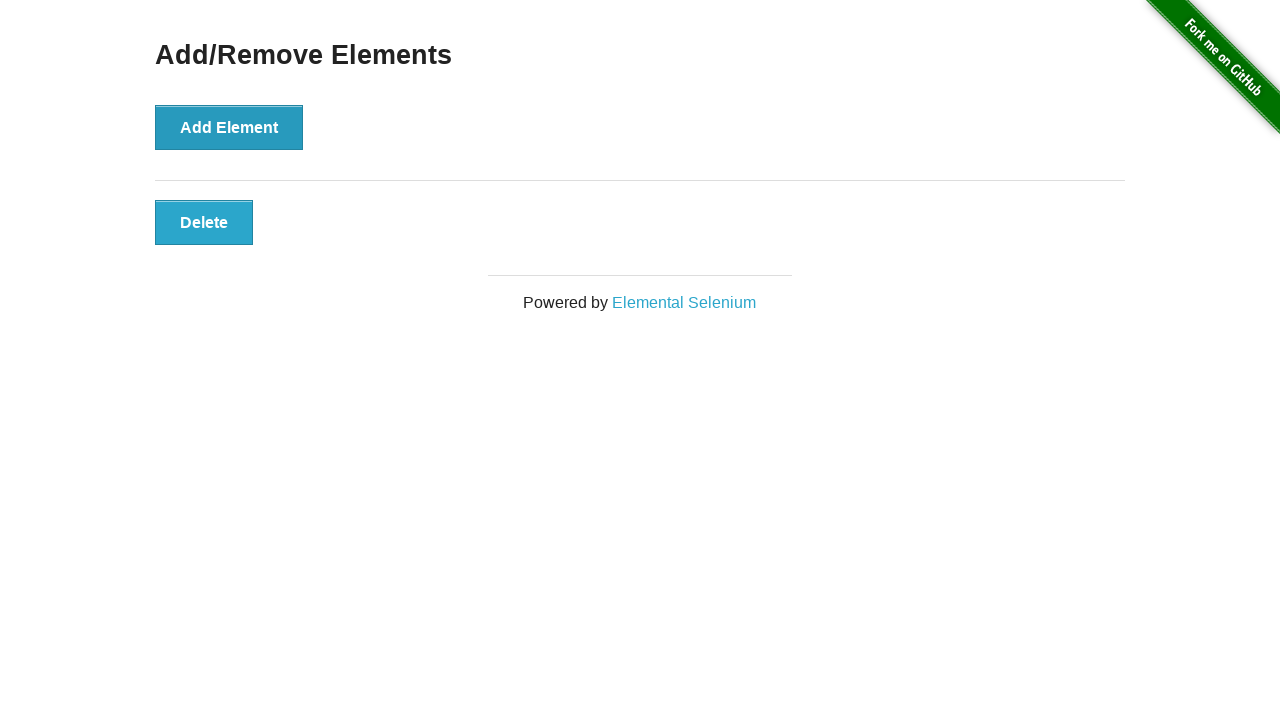

Delete button appeared after adding element
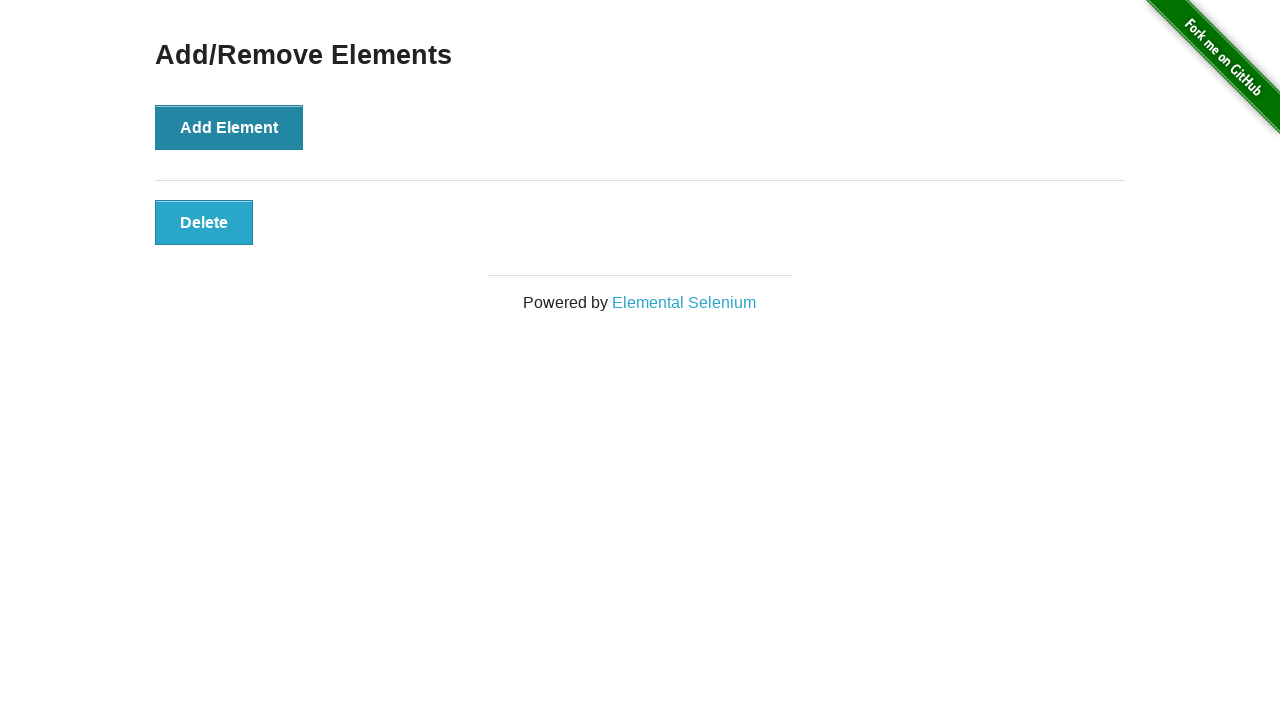

Clicked Delete button to remove element at (204, 222) on button.added-manually
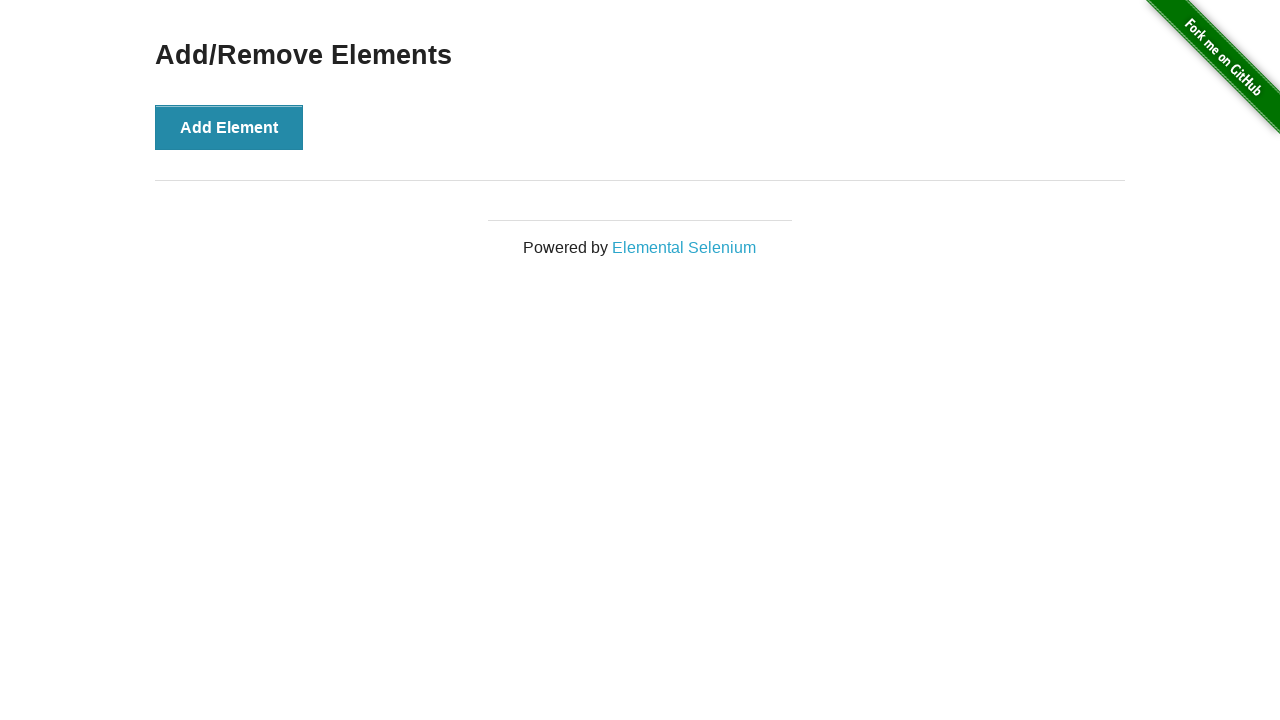

Verified 'Add/Remove Elements' heading is still visible
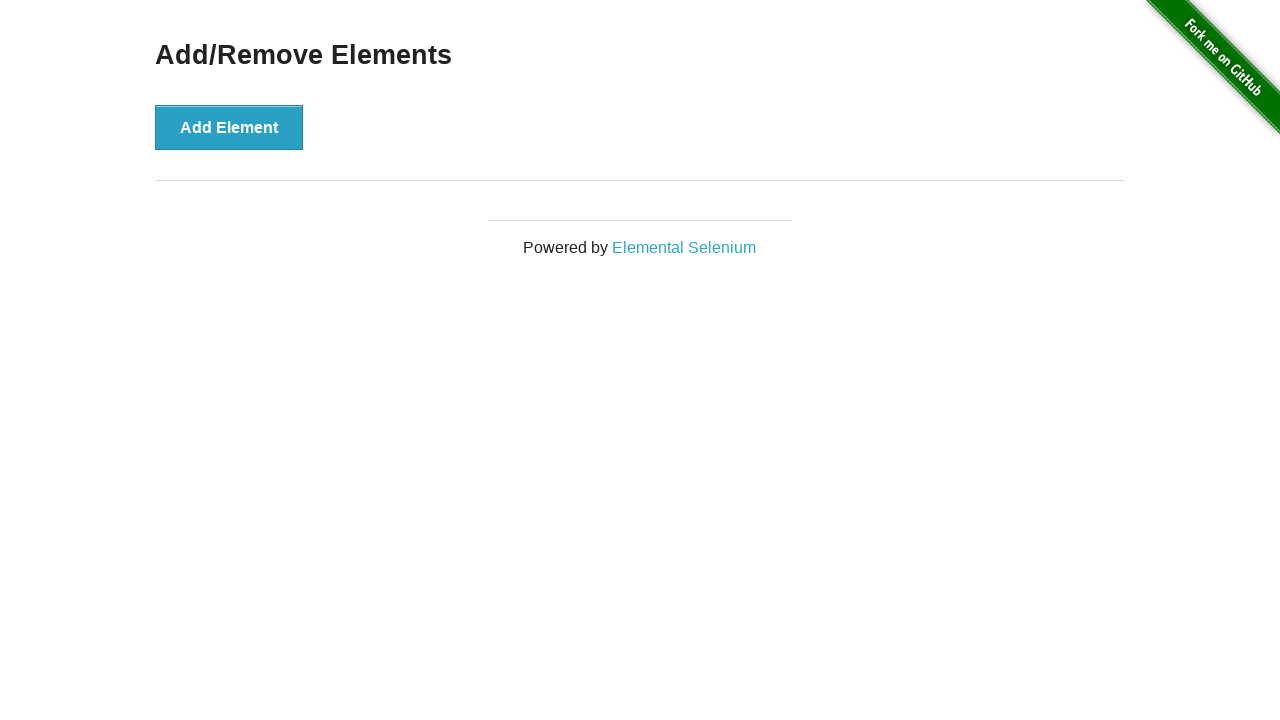

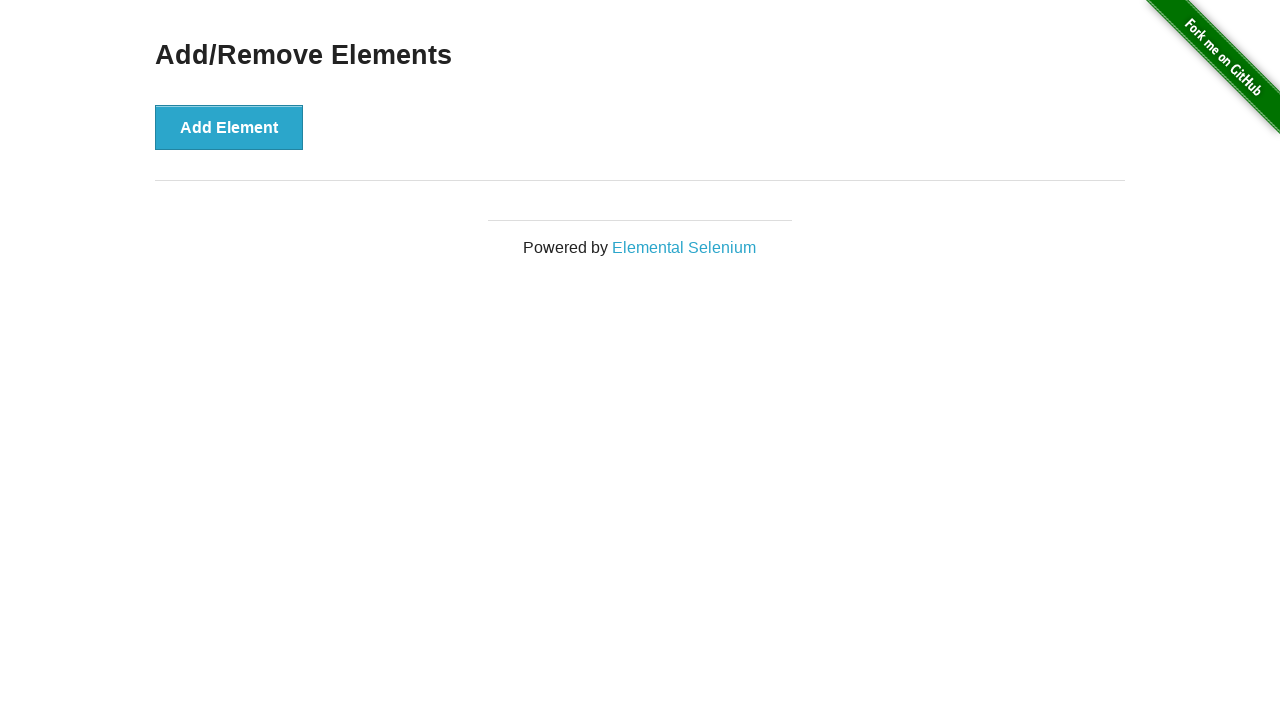